Tests auto-suggestive dropdown functionality by typing partial text and selecting a matching option from the suggestions

Starting URL: https://rahulshettyacademy.com/dropdownsPractise/#

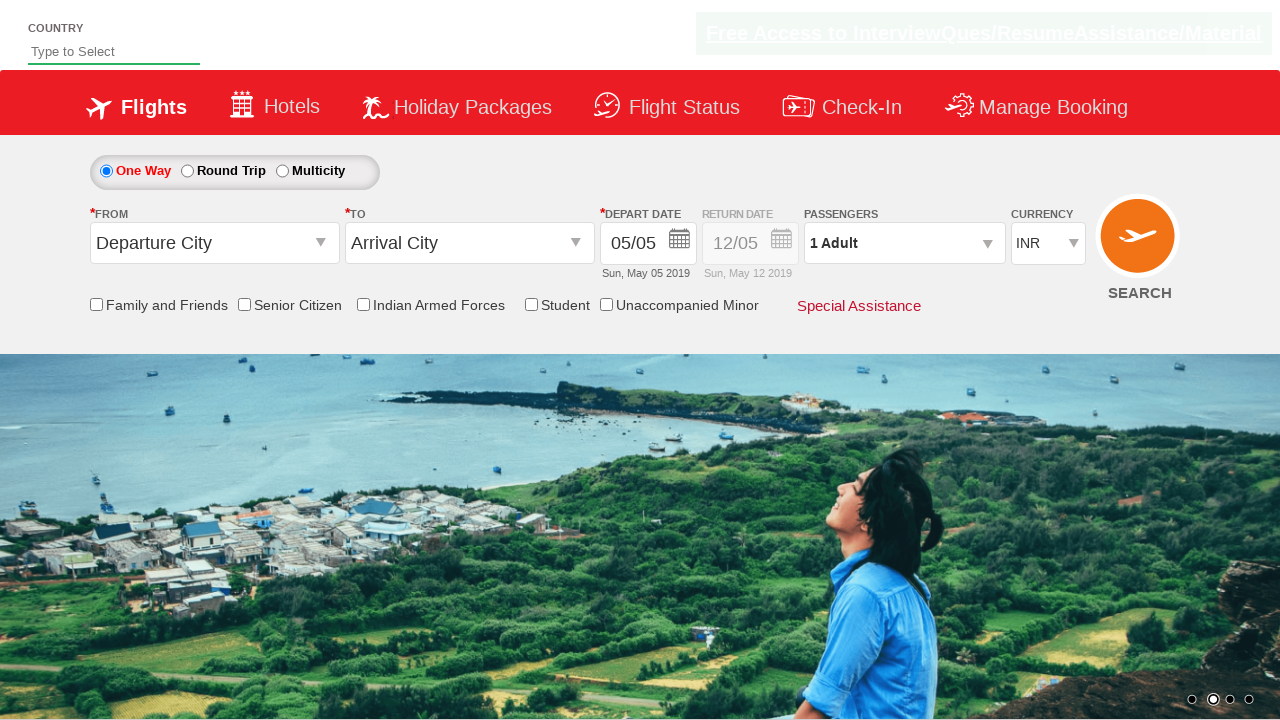

Typed 'ind' in auto-suggestive dropdown input field on .inputs.ui-autocomplete-input
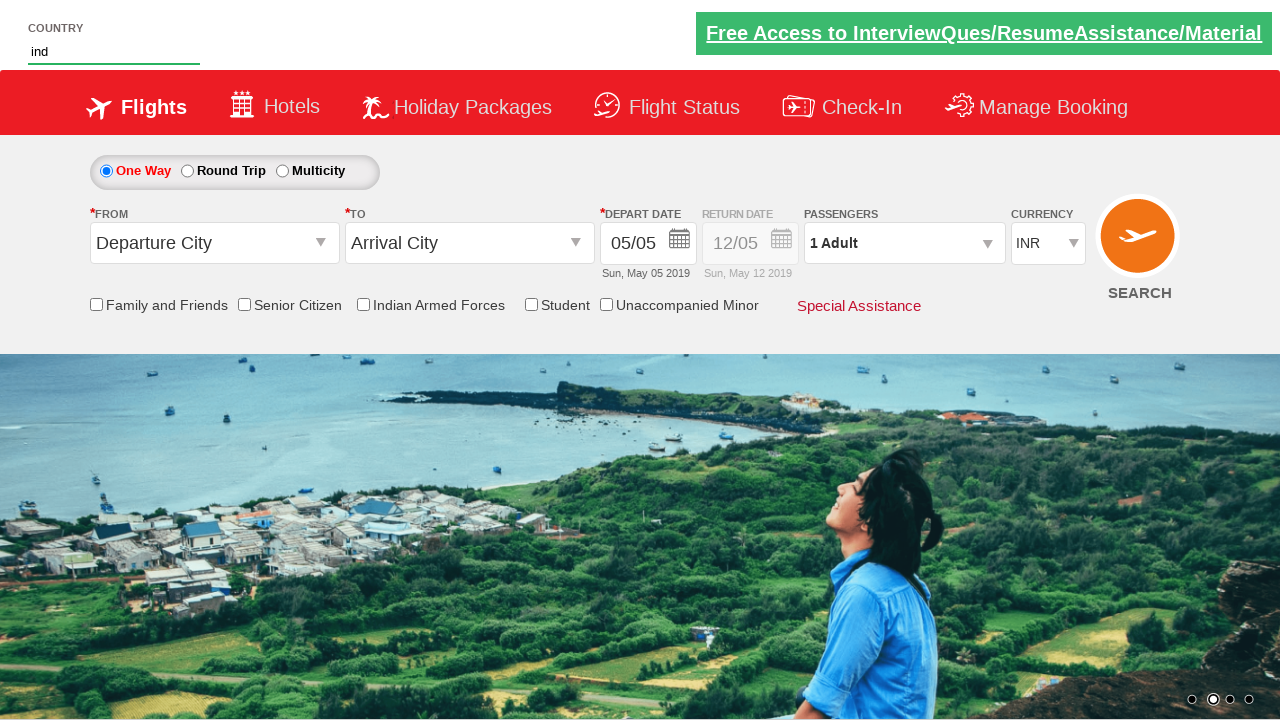

Waited for suggestion dropdown options to appear
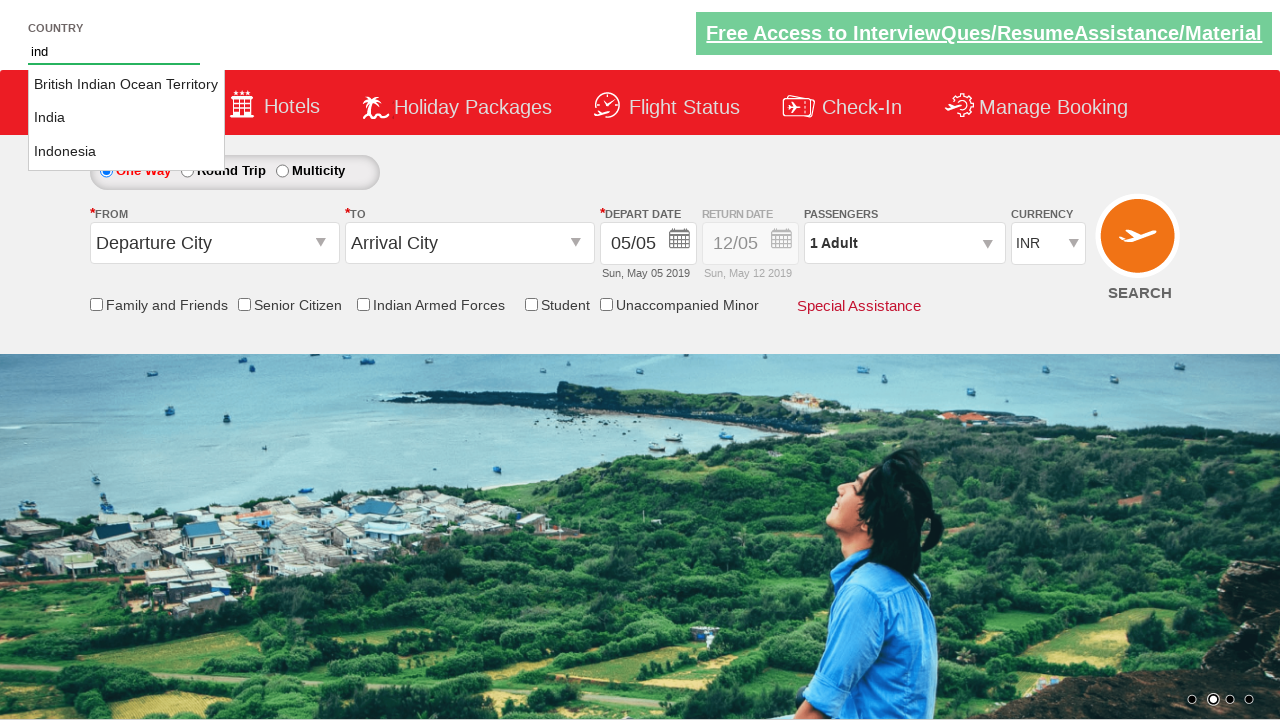

Retrieved all available suggestion options from dropdown
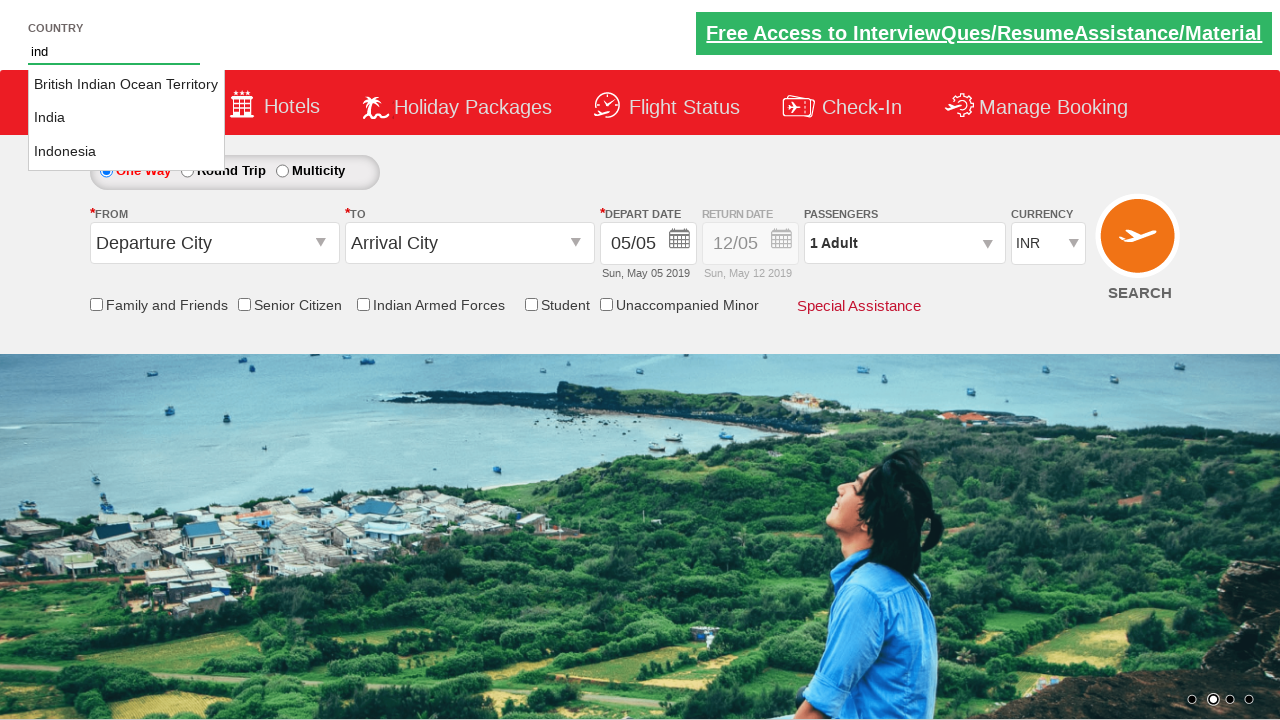

Selected 'India' from auto-suggestive dropdown options at (126, 118) on xpath=//li[@class='ui-menu-item']//a >> nth=1
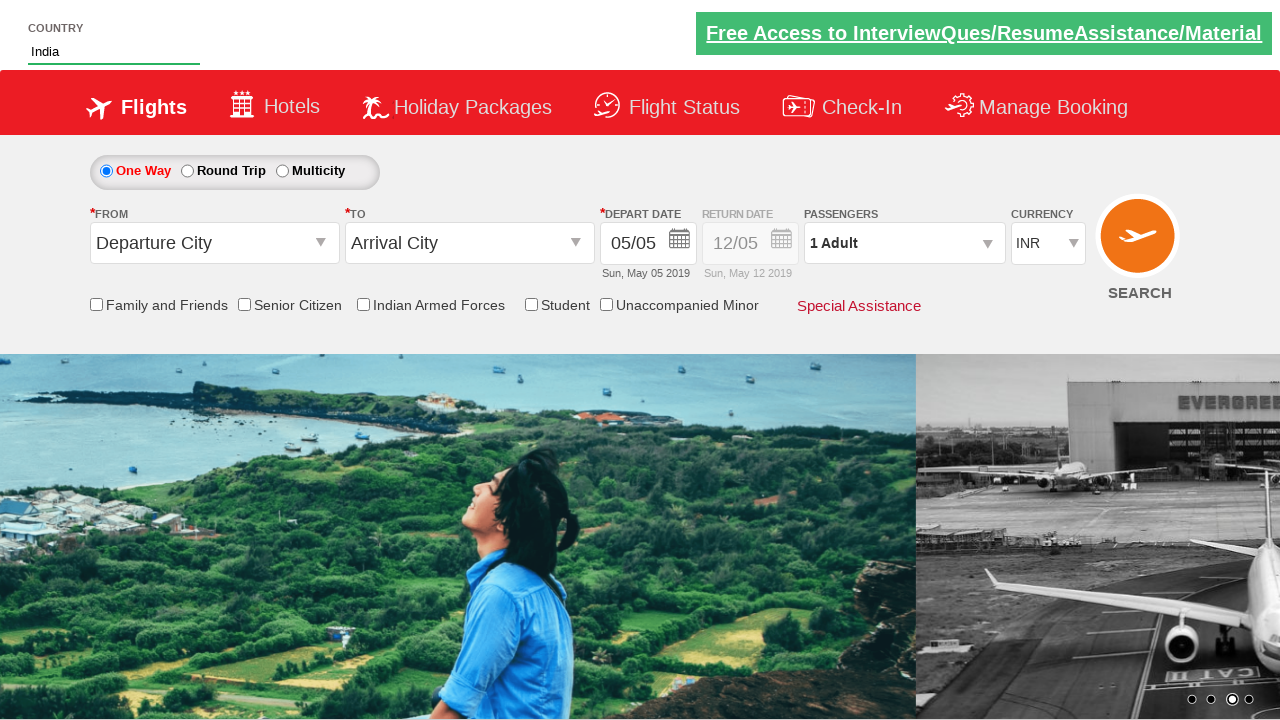

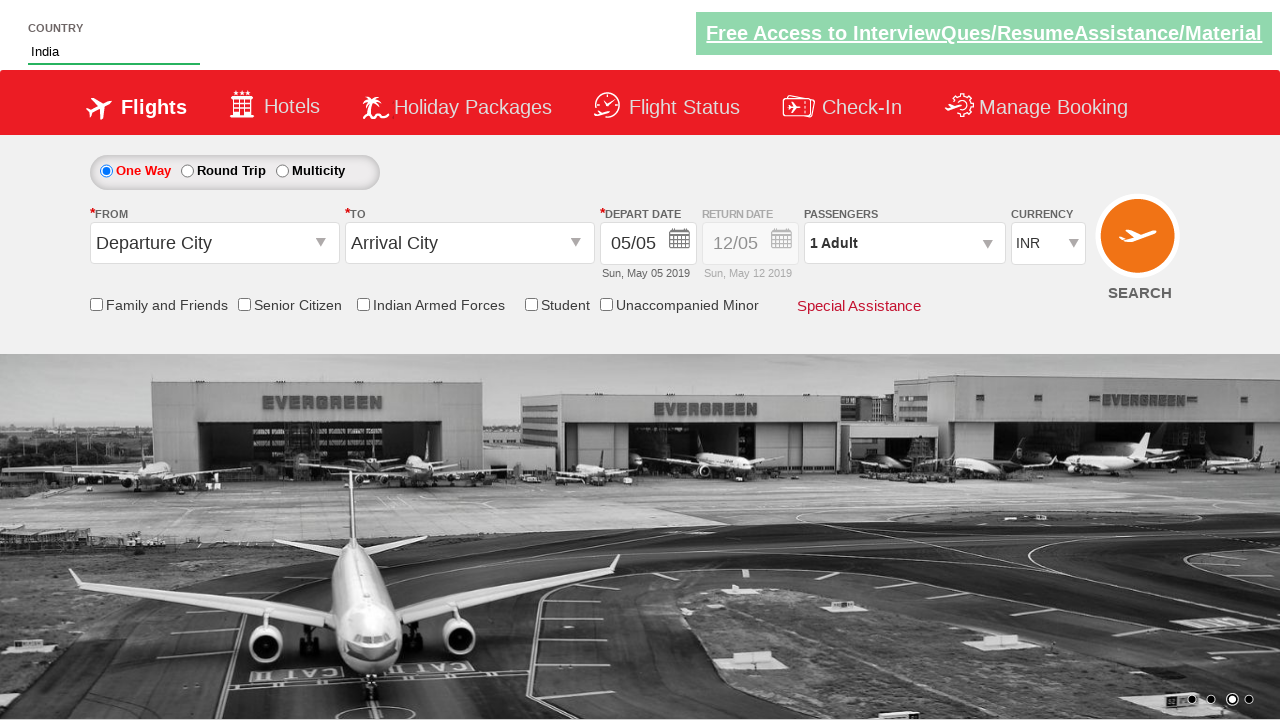